Tests form submission validation by filling out a registration form with name, address, invalid zipcode, country selection, gender, phone, email, and password fields, then verifies the zipcode validation error message appears

Starting URL: https://www3.ntu.edu.sg/home/ehchua/programming/webprogramming/jsdemo/JSFormValidation.html

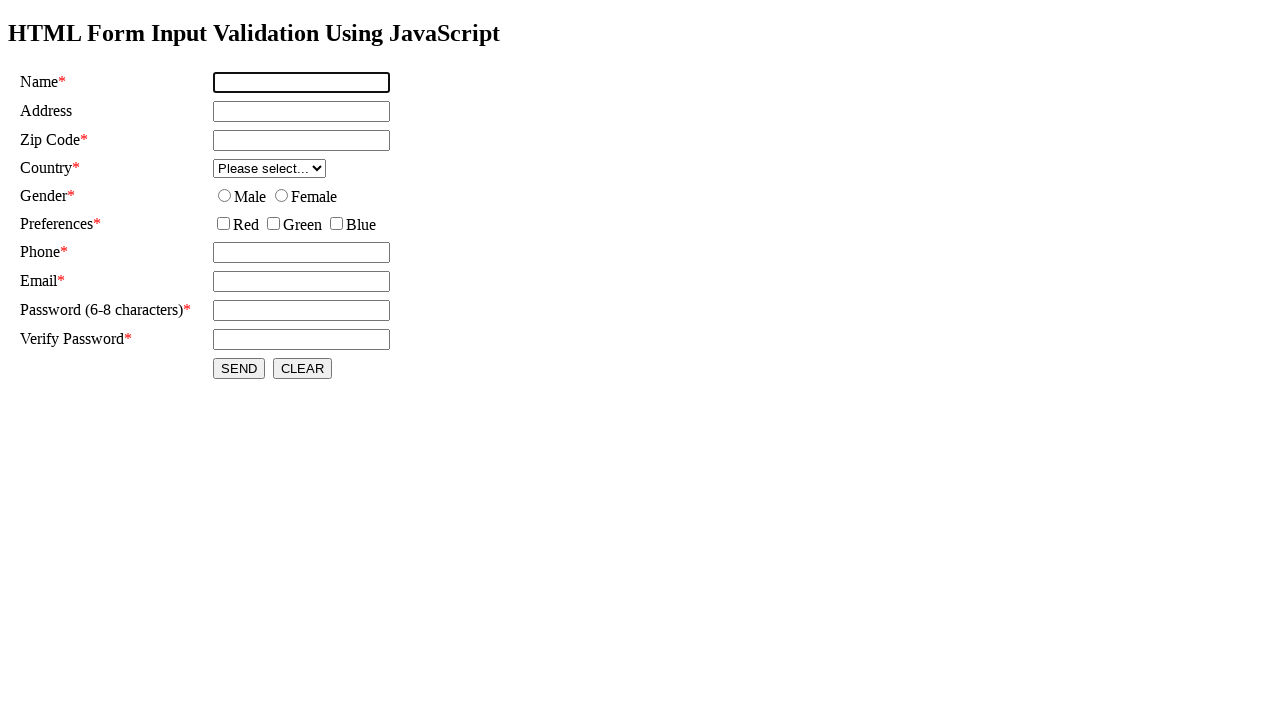

Filled name field with 'this is test' on input#txtName
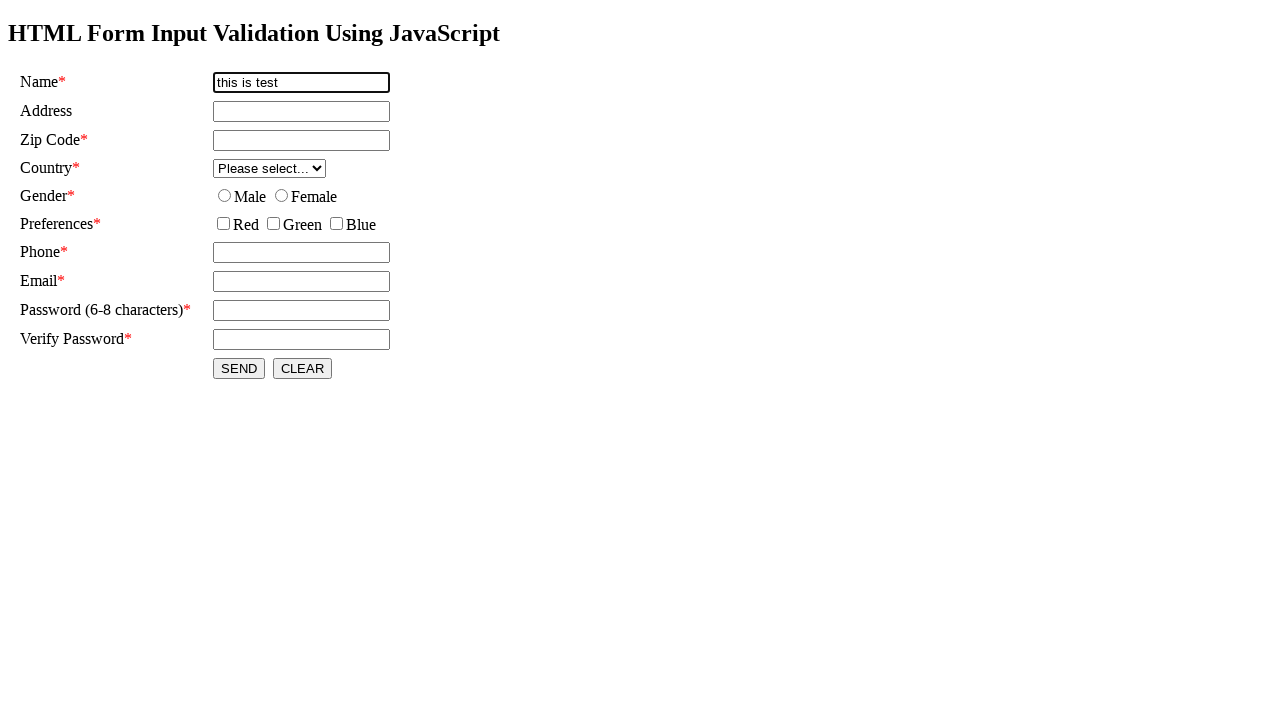

Filled address field with 'this is test2' on input#txtAddress
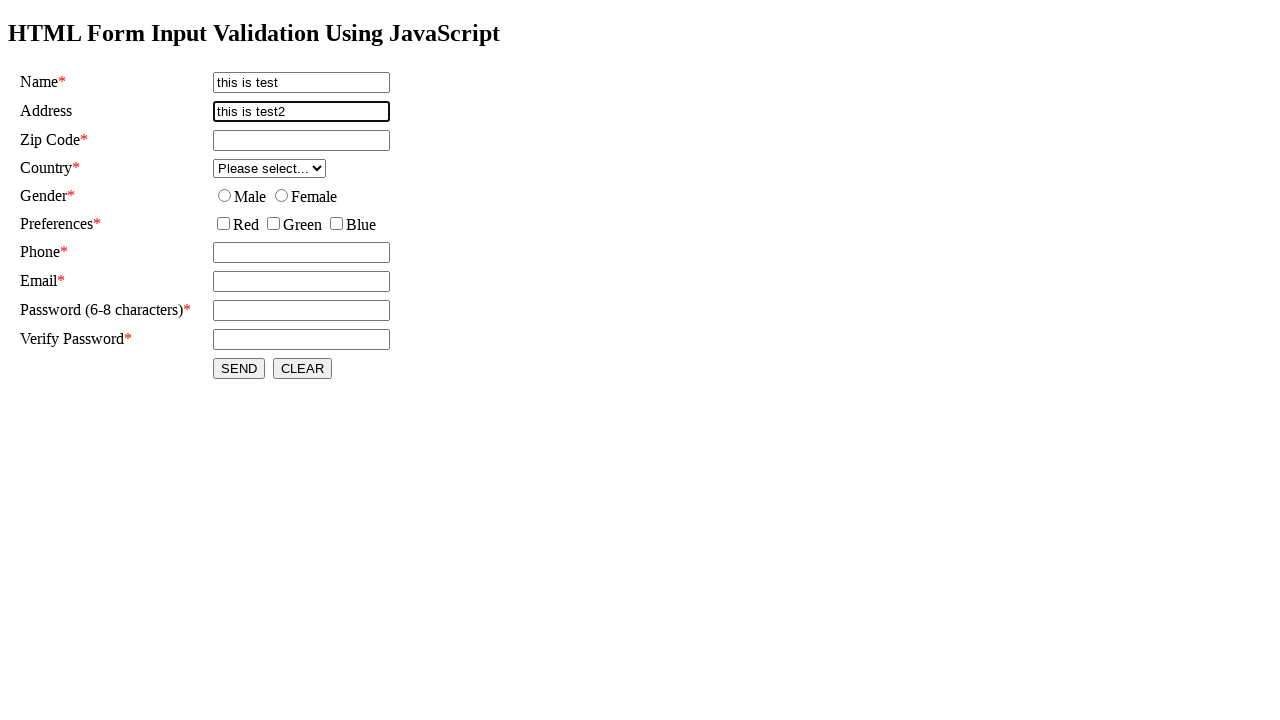

Filled zipcode field with invalid value 'this is test3' to trigger validation error on input#txtZipcode
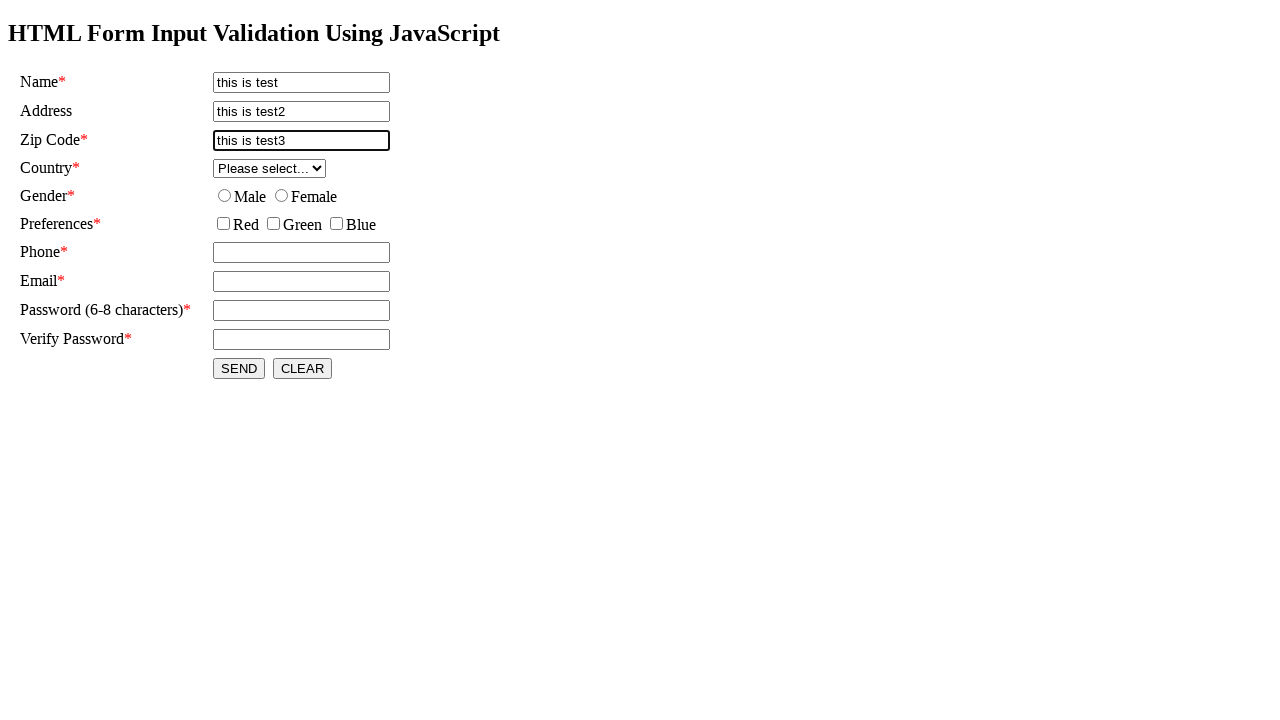

Selected country 'AA' from dropdown on select#selCountry
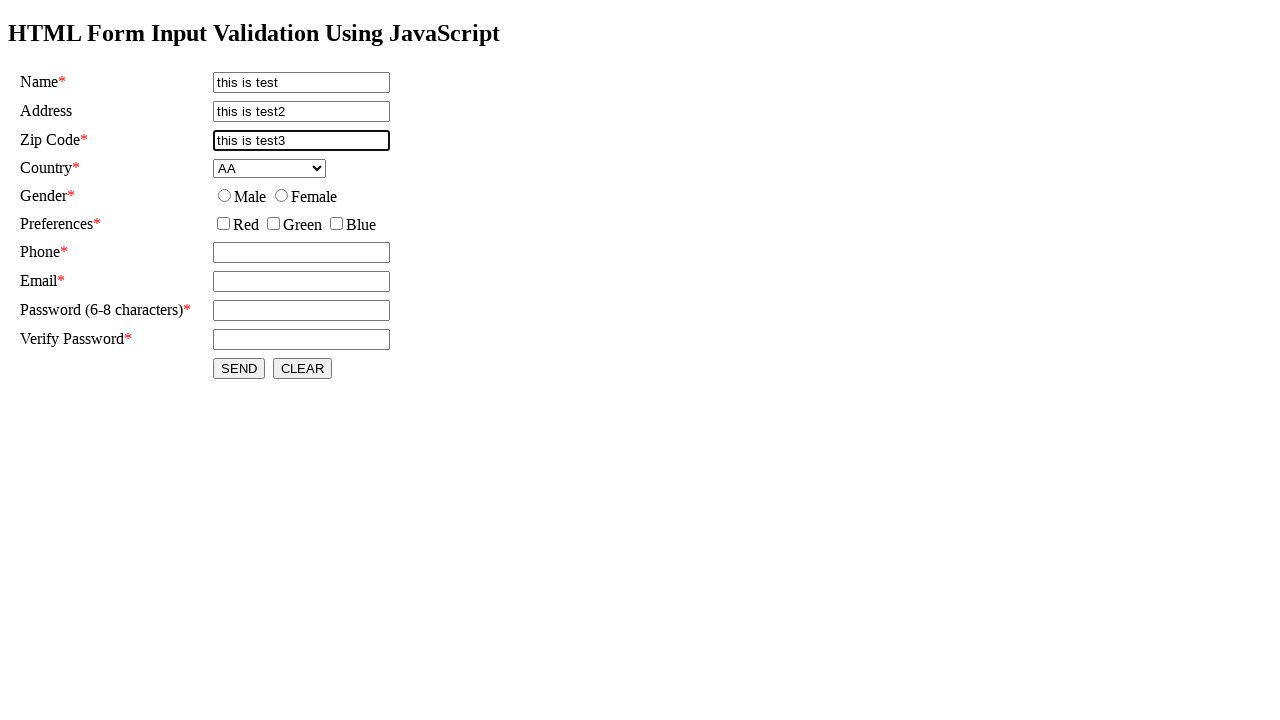

Selected male gender radio button at (224, 195) on input[value='m']
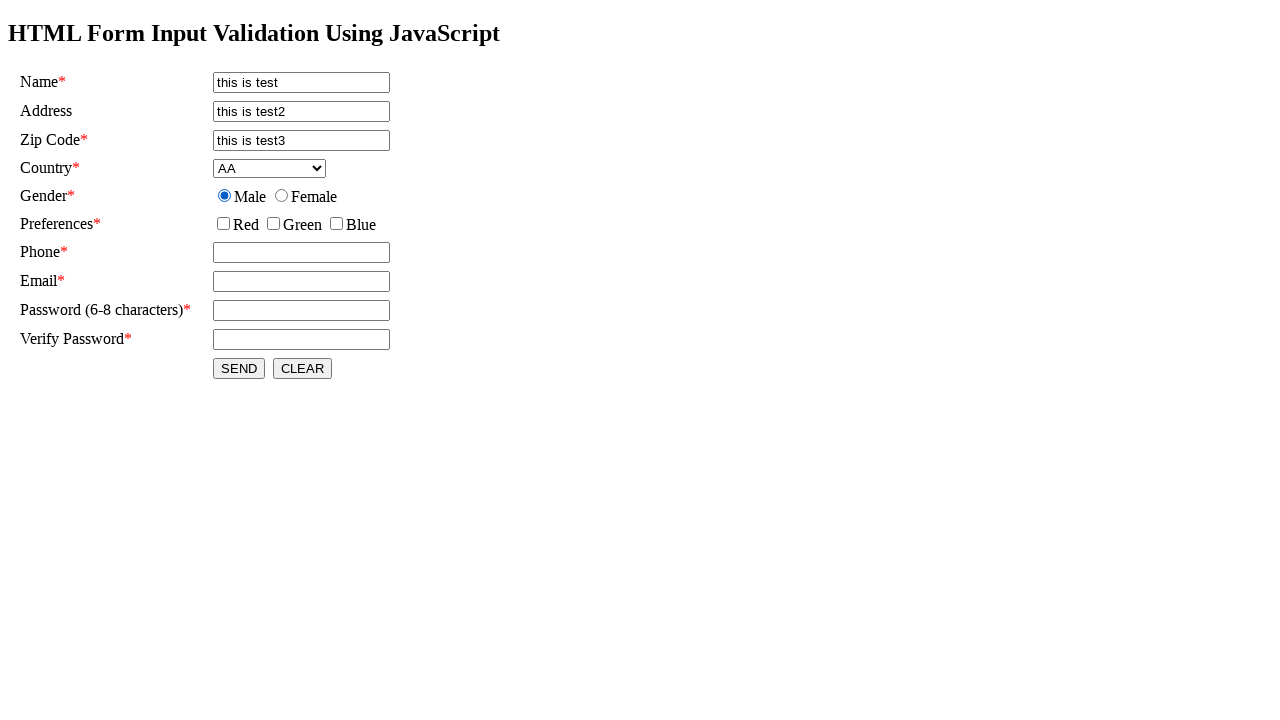

Selected radio button with value 'r' at (224, 223) on input[value='r']
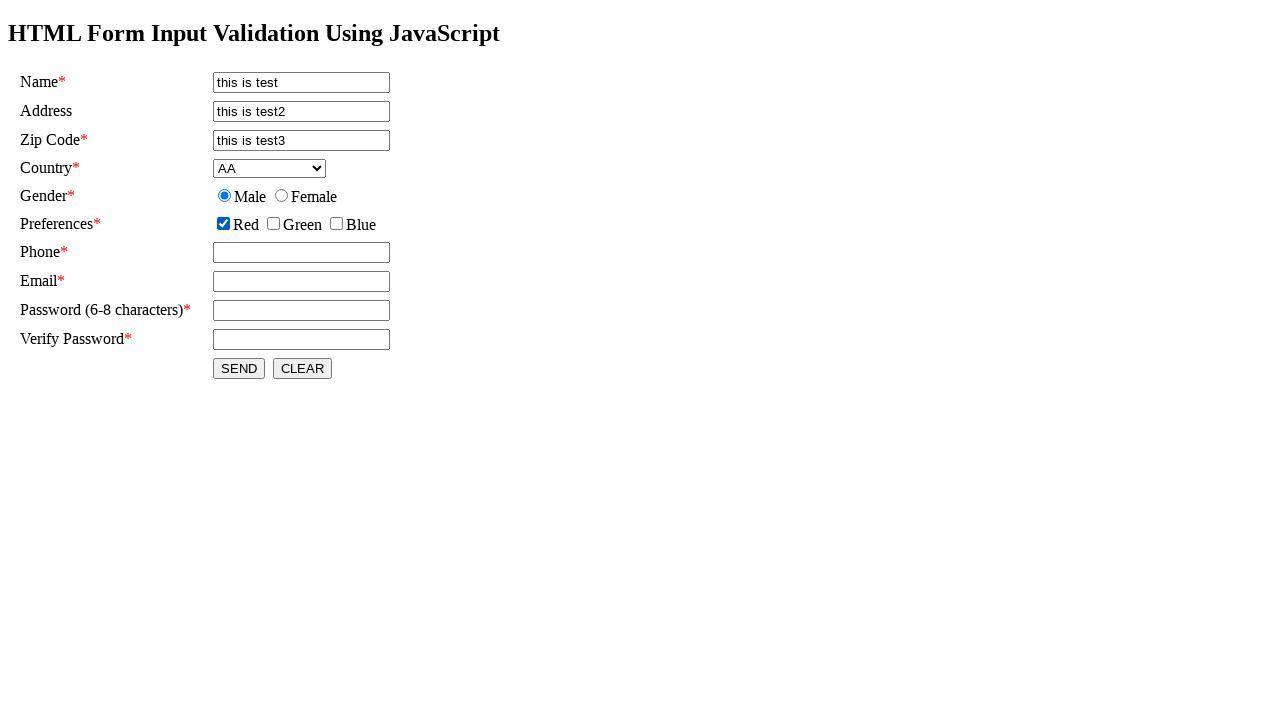

Filled phone field with '123456' on input#txtPhone
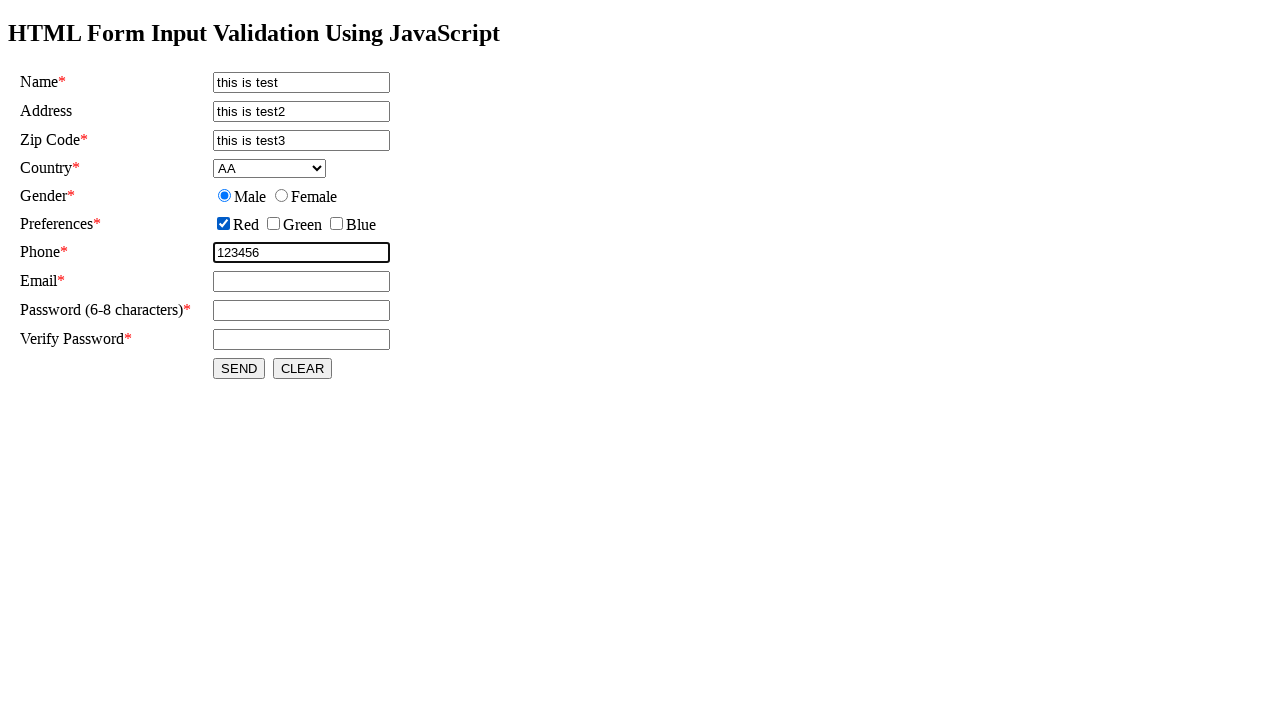

Filled email field with 'abc@xyz.com' on input#txtEmail
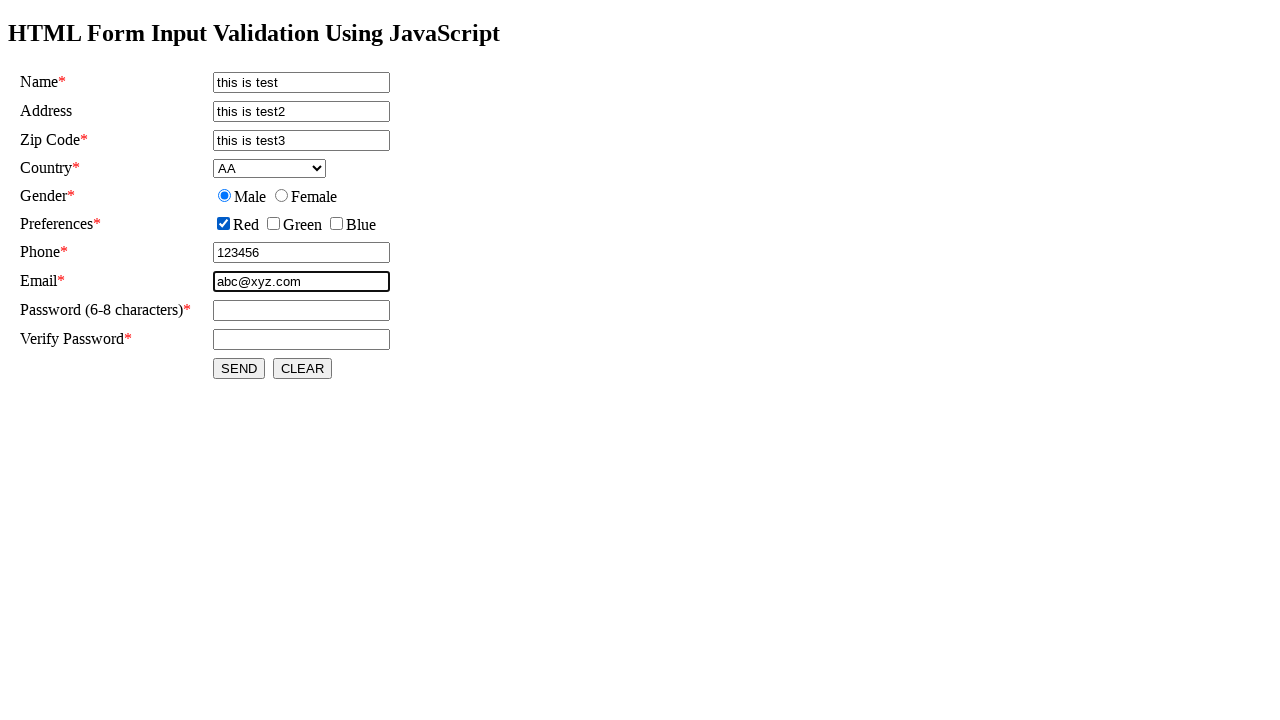

Filled password field with 'abcdef' on input#txtPassword
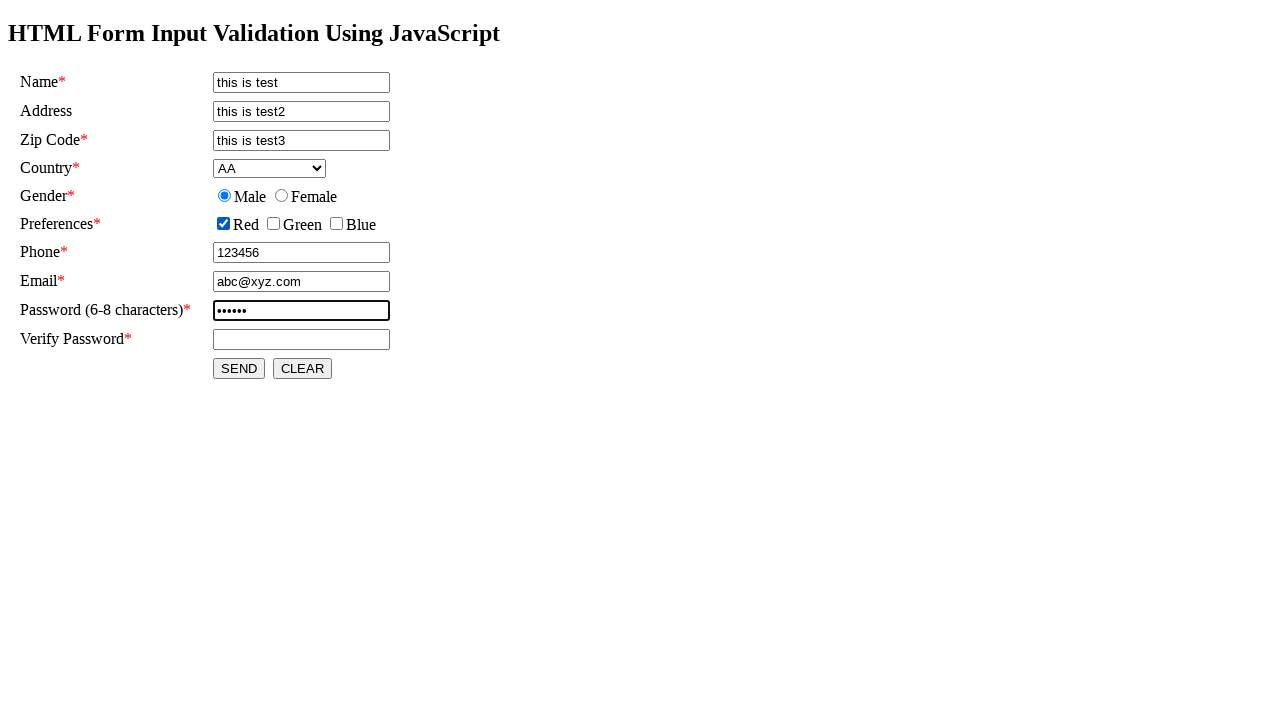

Filled password verification field with 'abcdef' on input#txtPWVerified
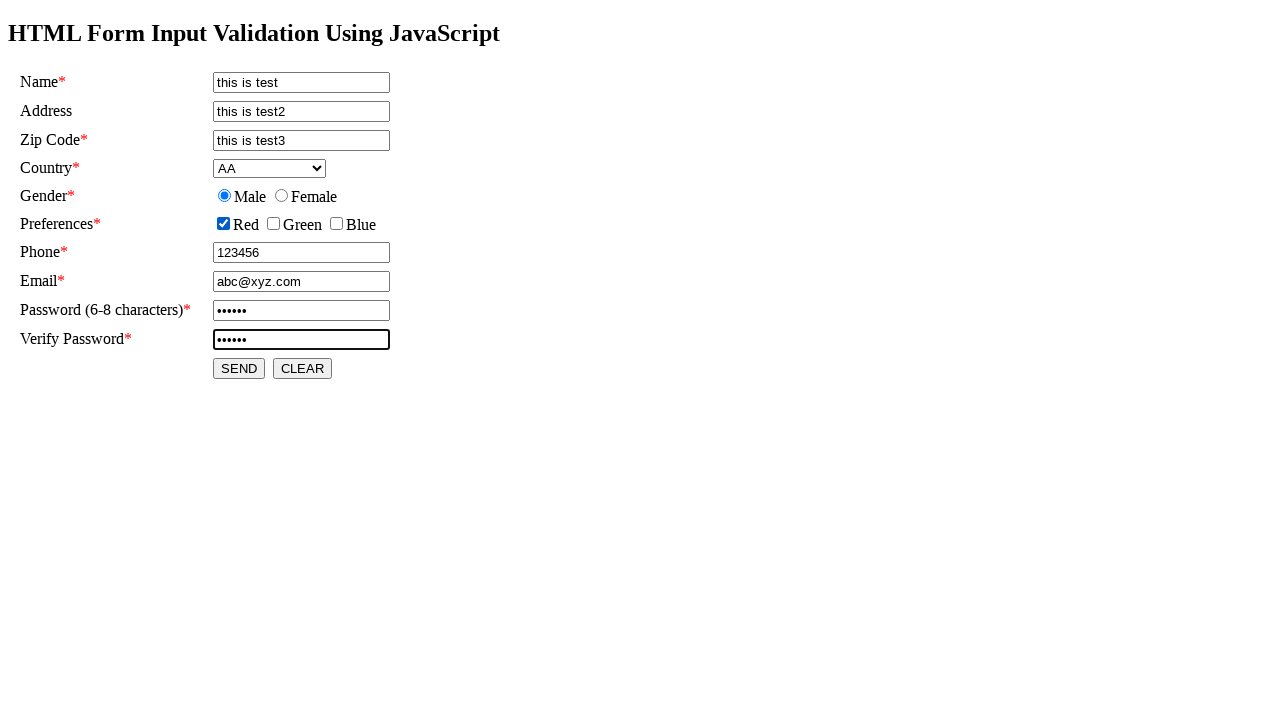

Clicked submit button to submit form at (239, 368) on input#btnSubmit
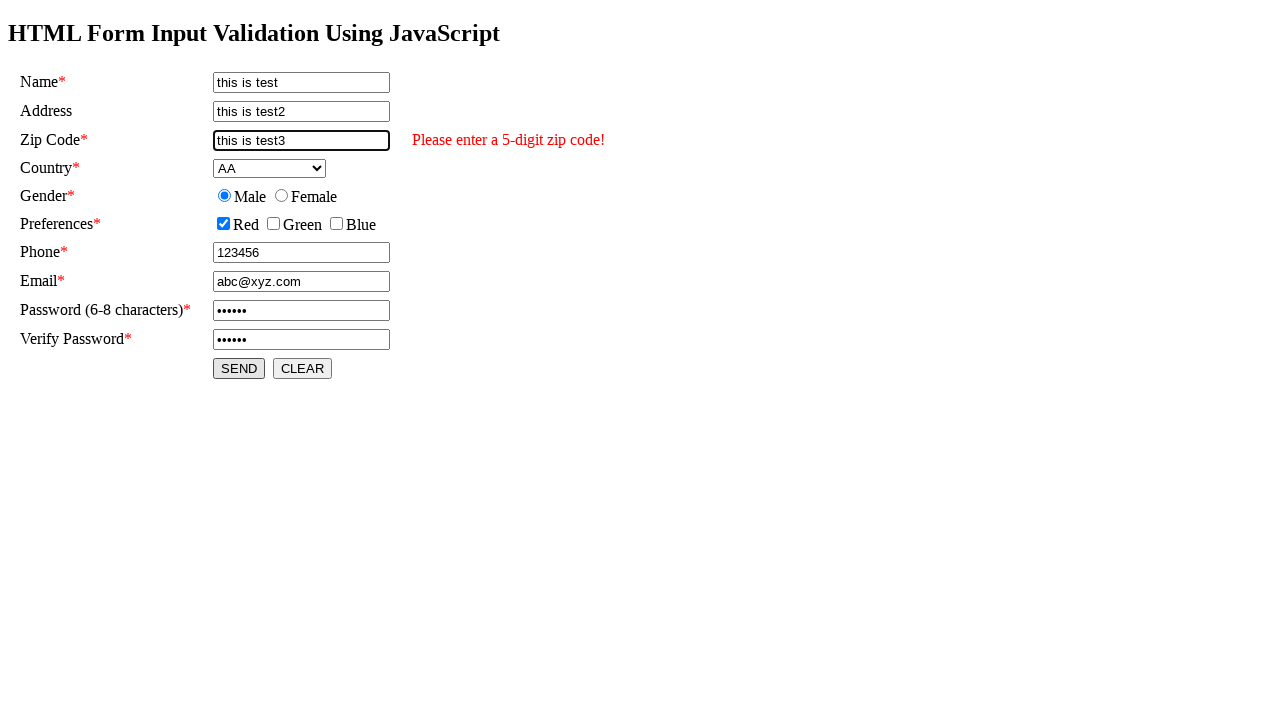

Retrieved zipcode error message text
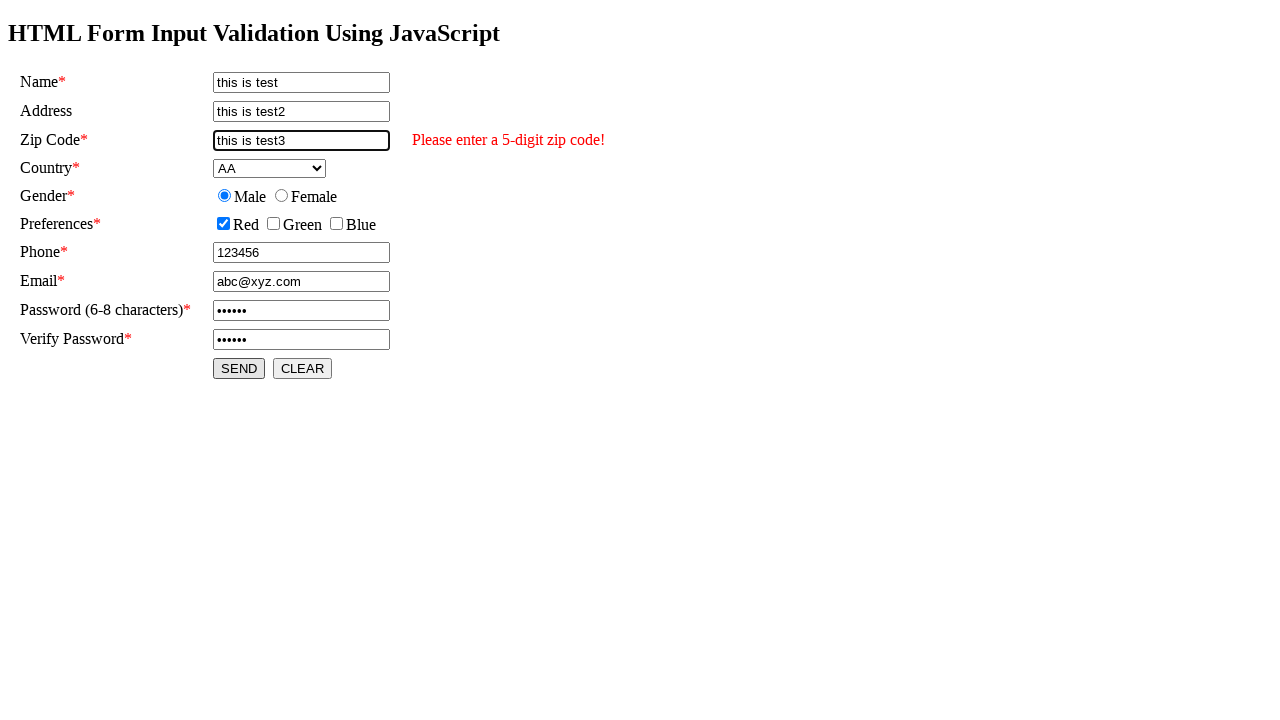

Verified zipcode validation error message displays correctly
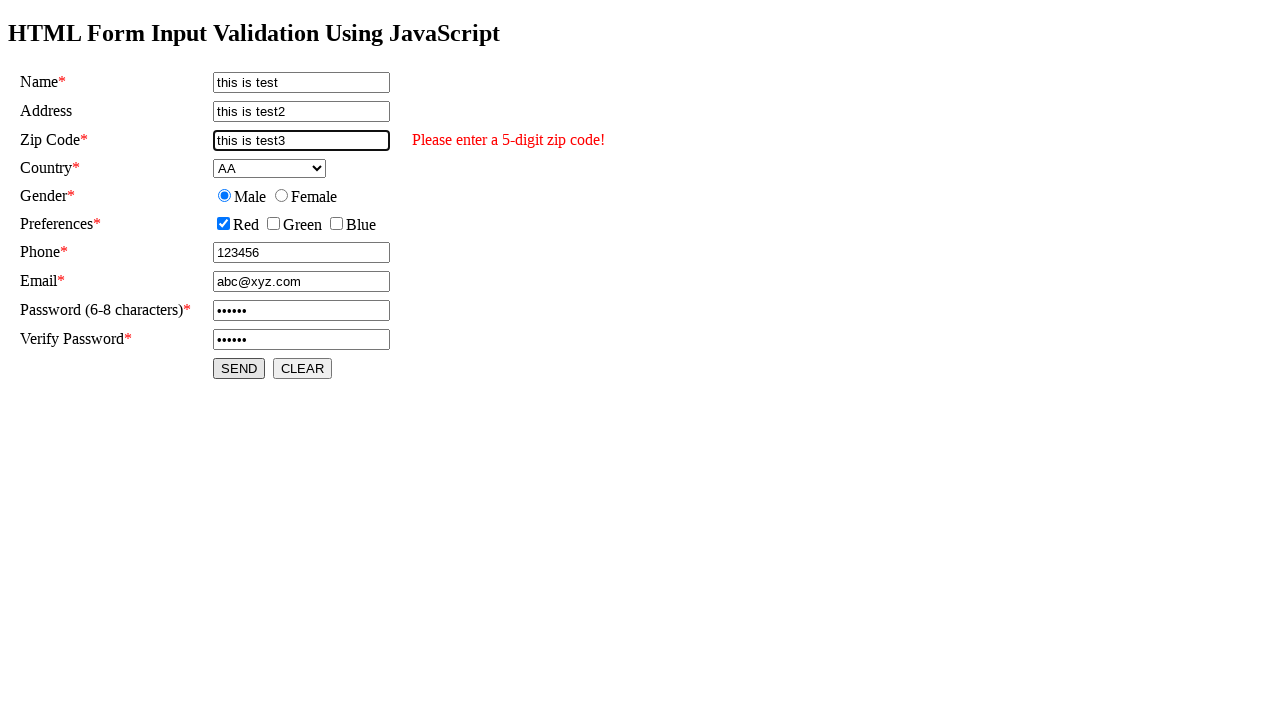

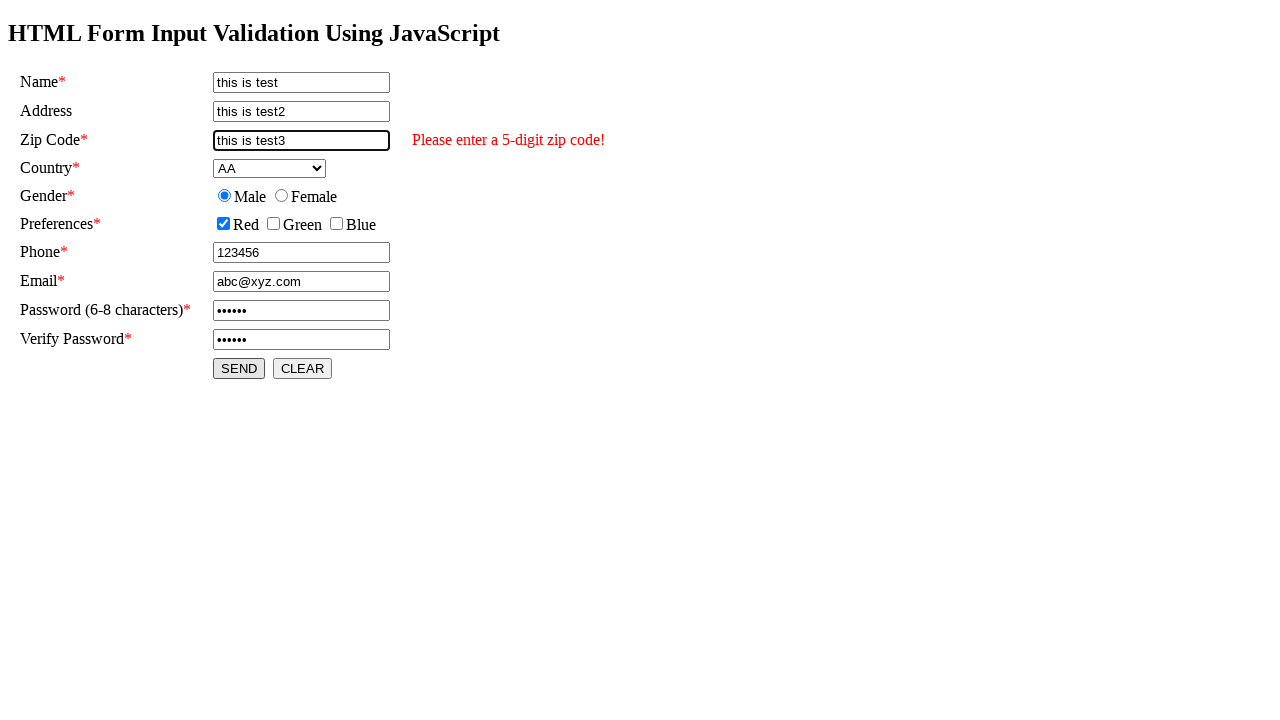